Tests handling of multiple browser windows by clicking a button that opens a new window, then closing only the child window while keeping the parent window open

Starting URL: https://skpatro.github.io/demo/links/

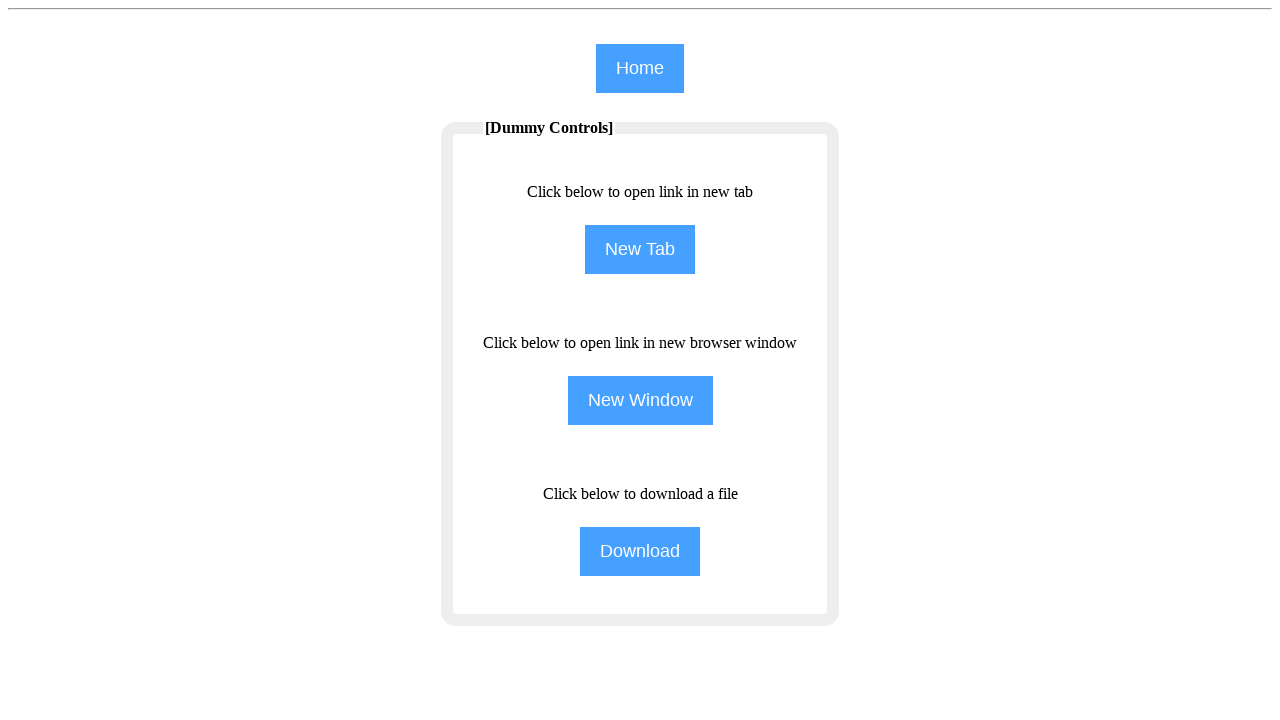

Clicked button to open new window at (640, 400) on input[name='NewWindow']
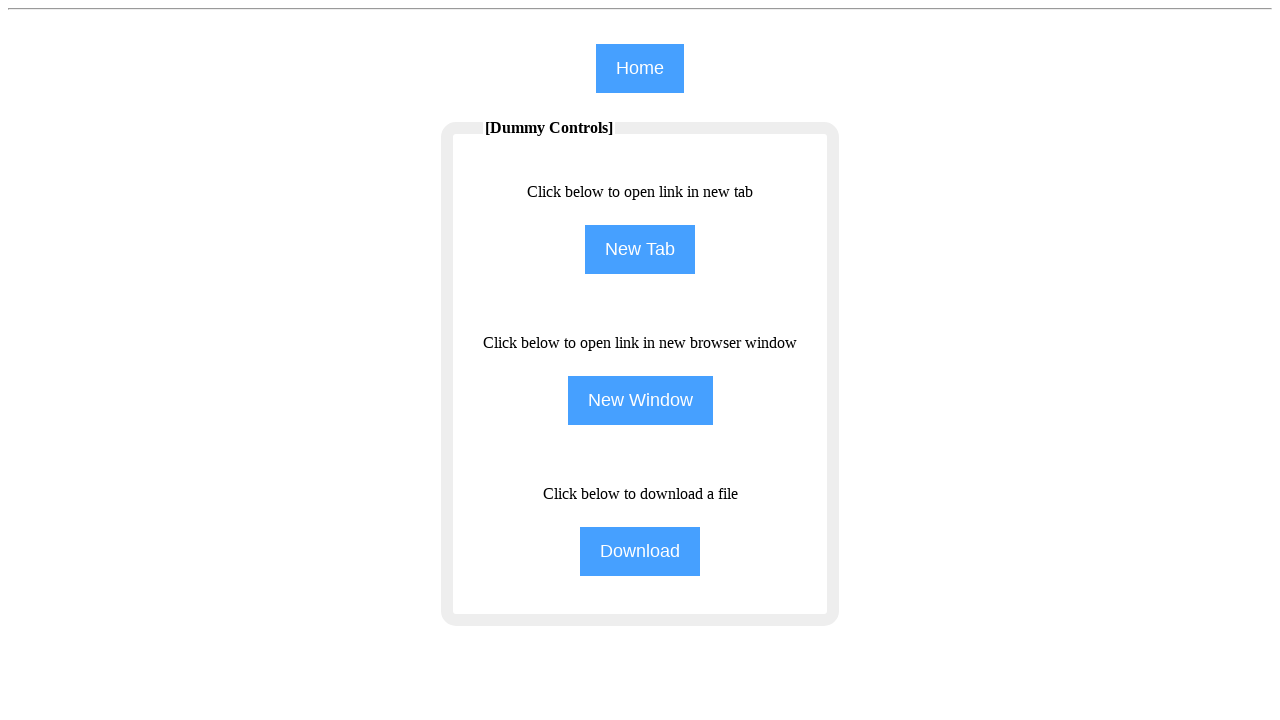

New child window opened and captured
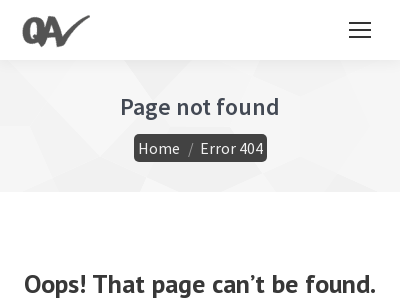

Child window finished loading
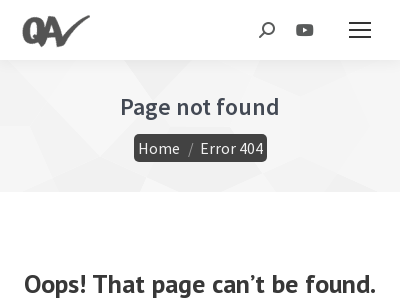

Closed child window while keeping parent window open
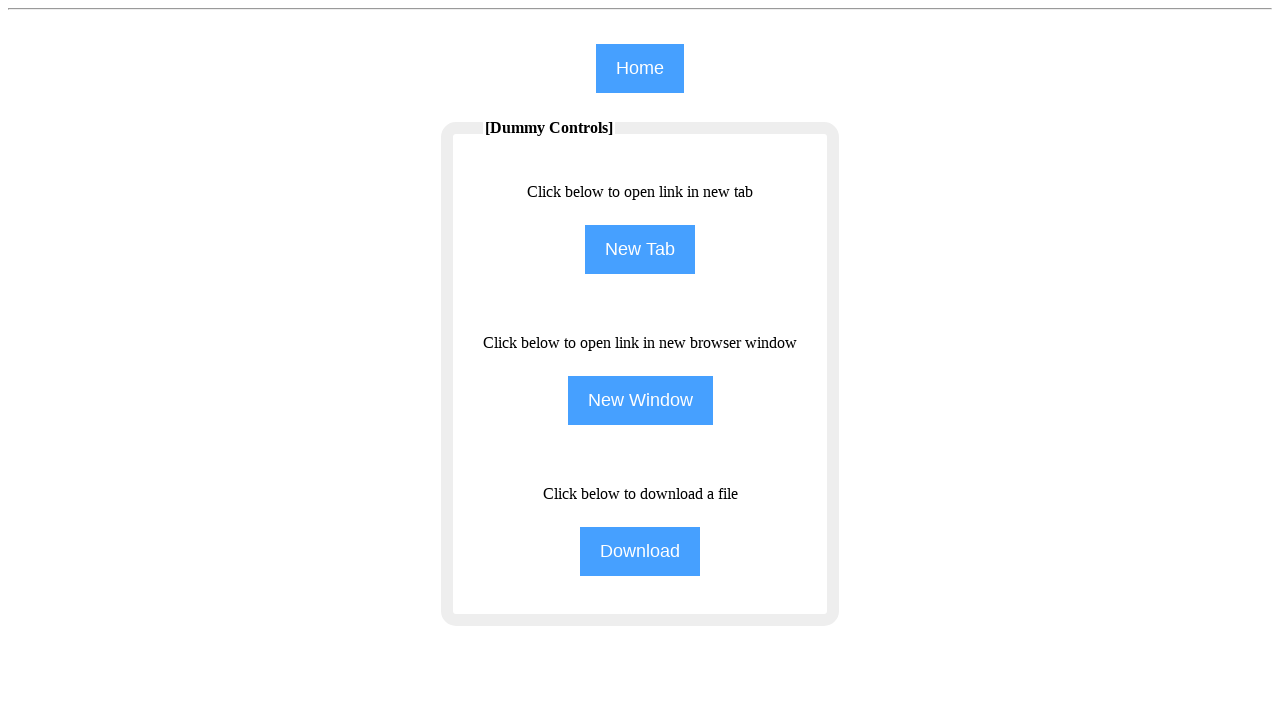

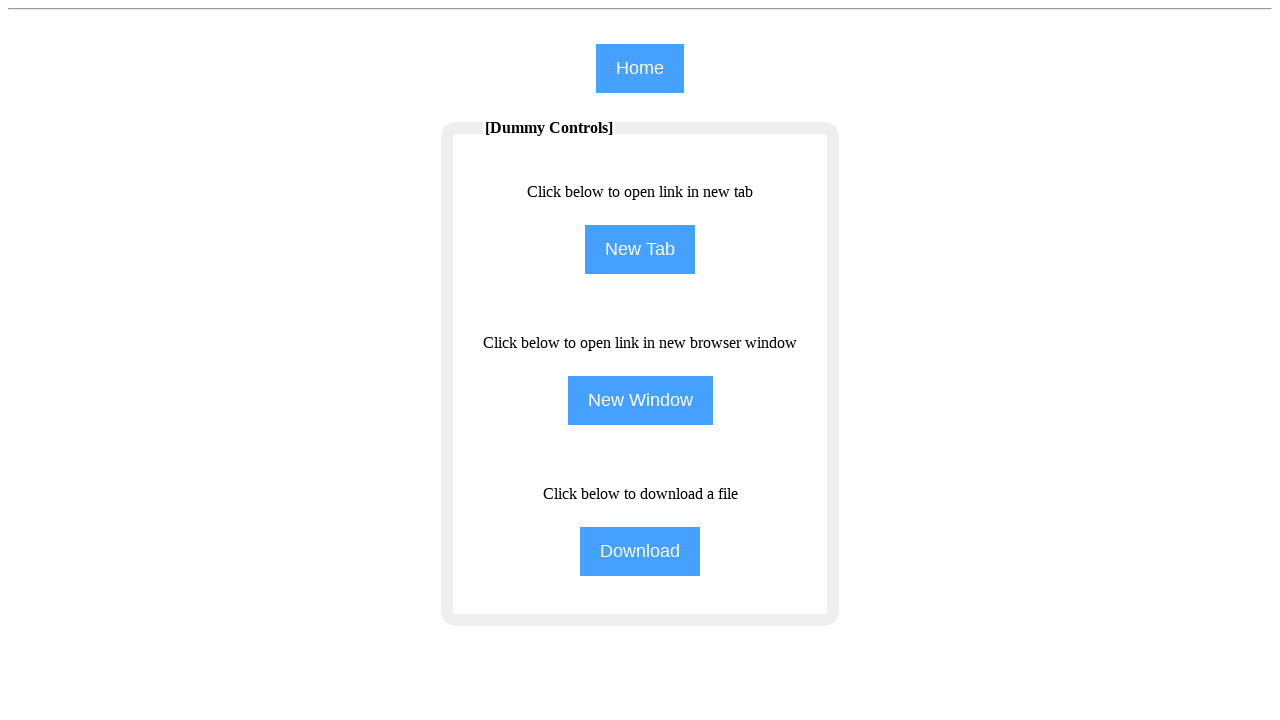